Tests accepting a simple alert dialog by clicking alert button in new tab and verifying the confirmation text

Starting URL: https://www.hyrtutorials.com/p/window-handles-practice.html

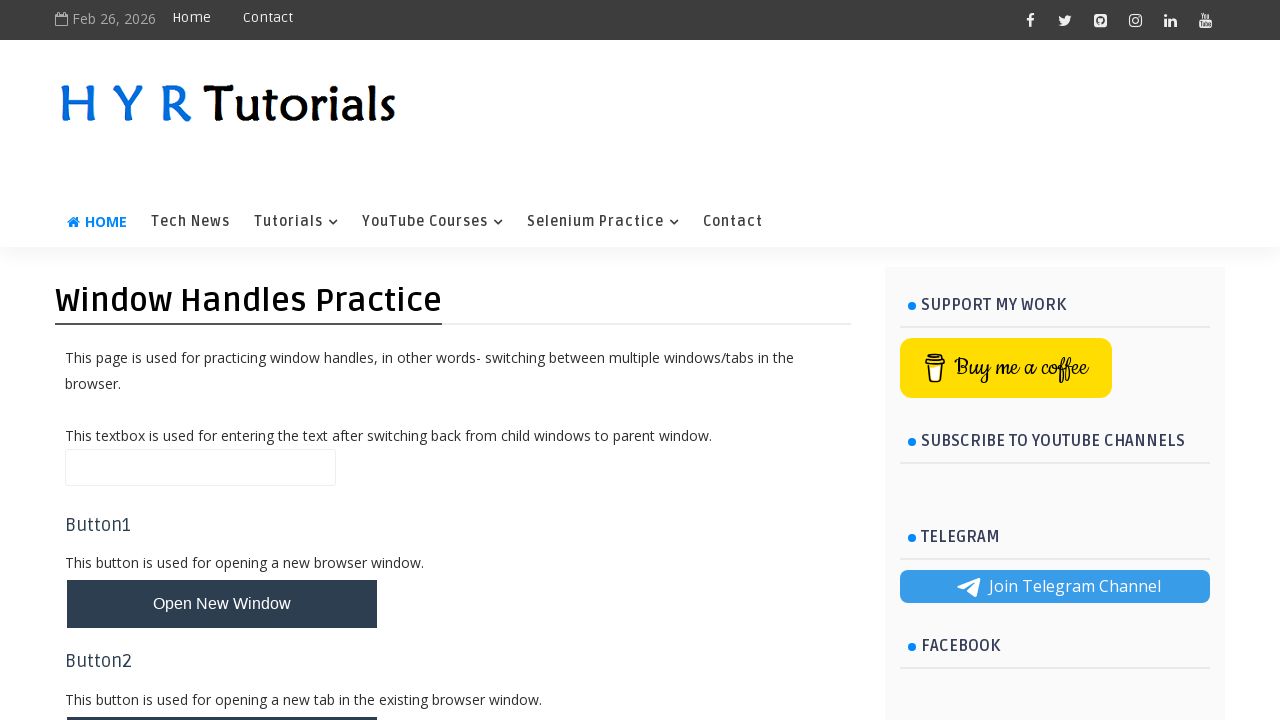

Scrolled to 'Open New Tab' button
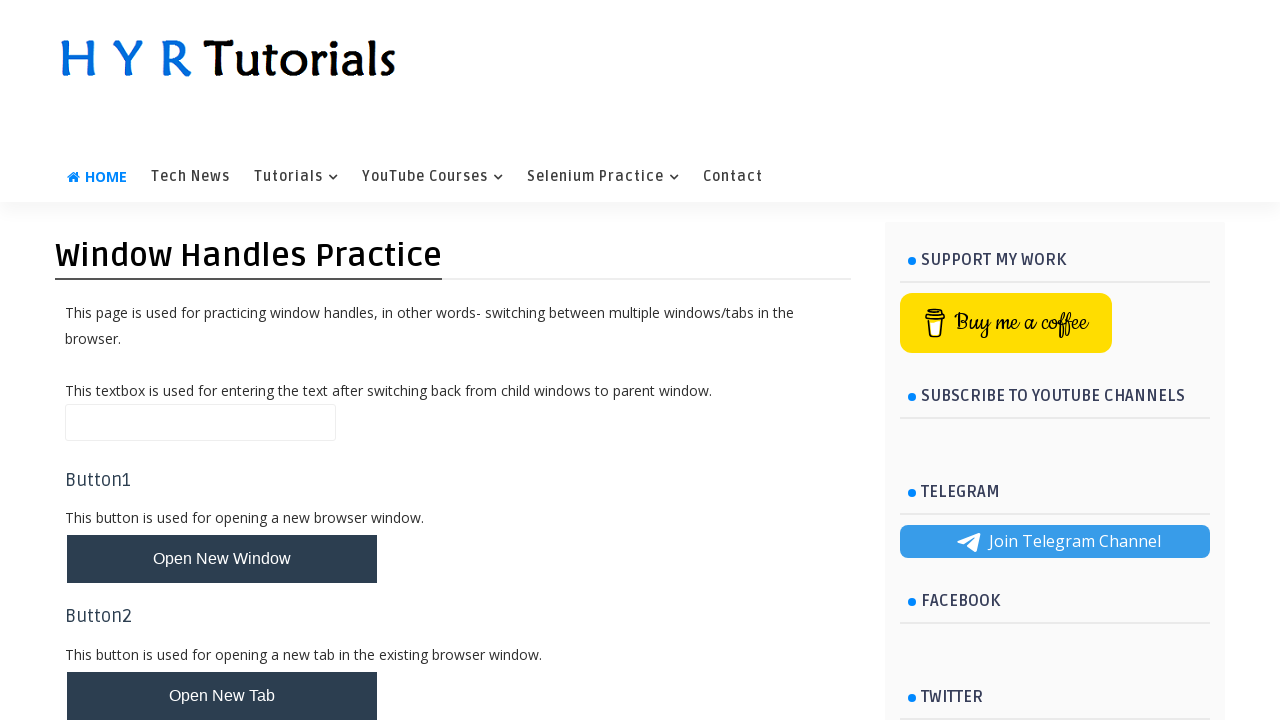

Clicked 'Open New Tab' button and new tab opened at (222, 696) on #newTabBtn
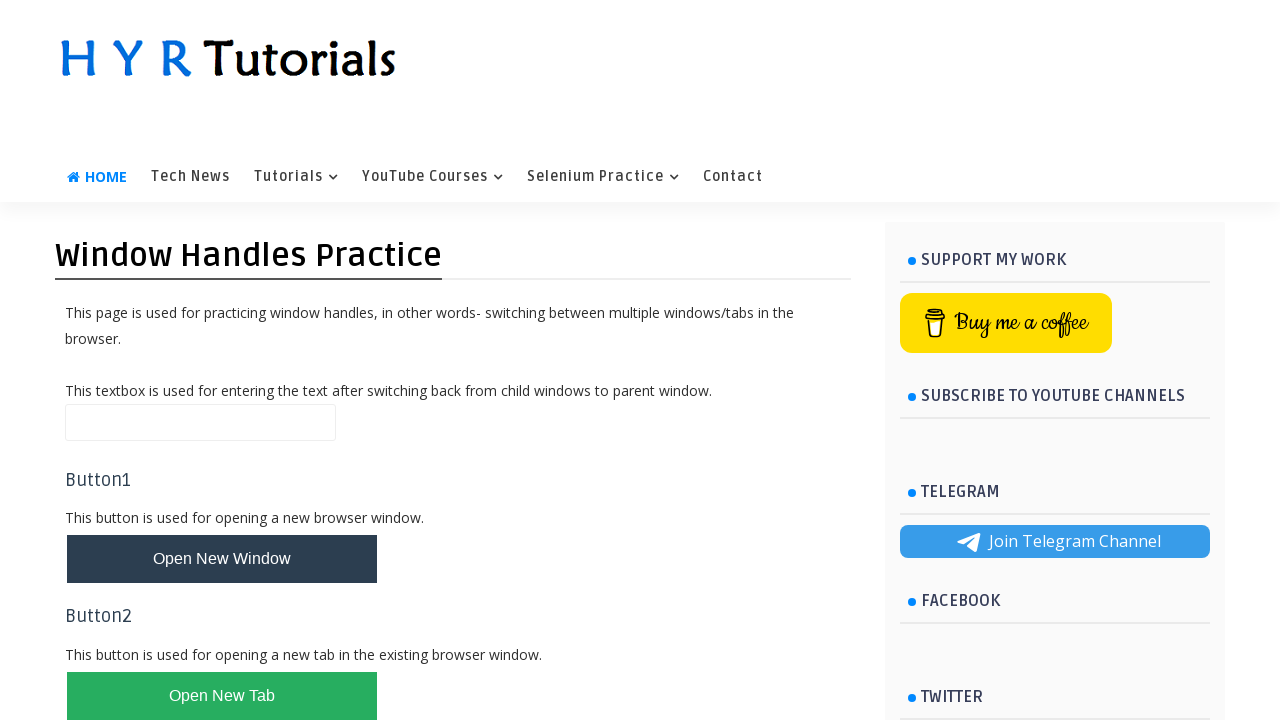

Captured new tab page object
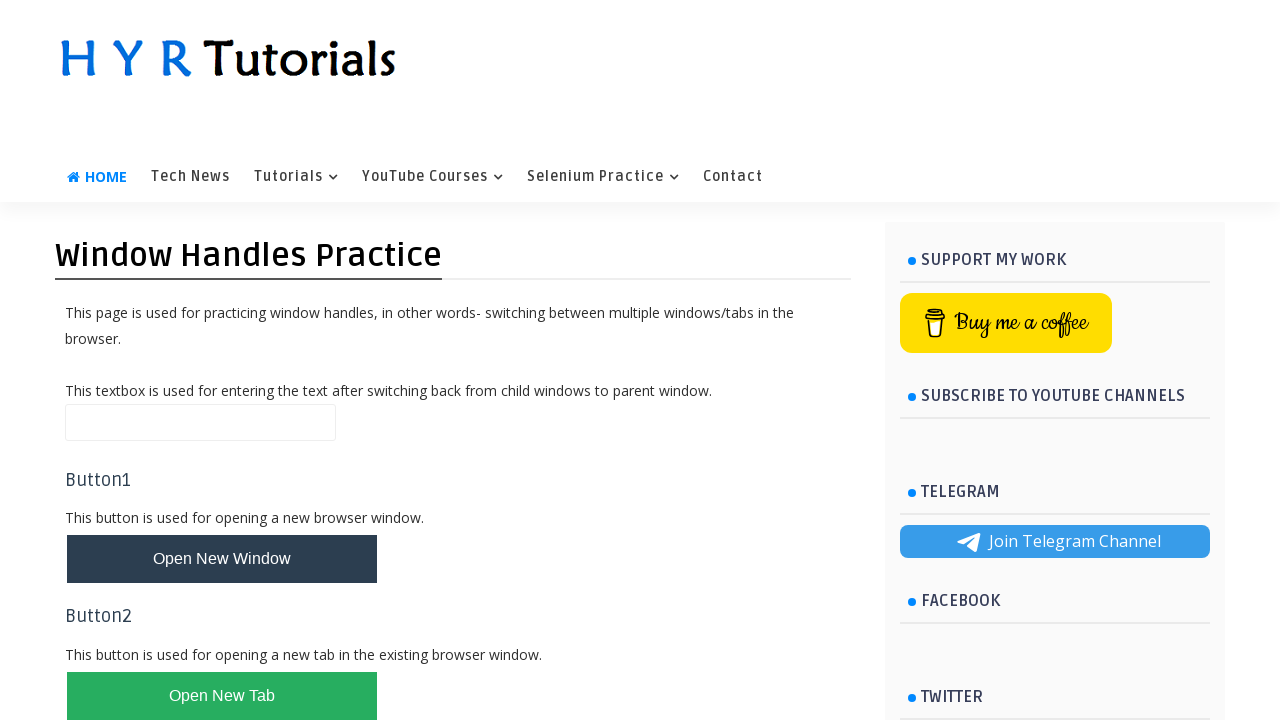

Set up dialog handler to automatically accept alerts
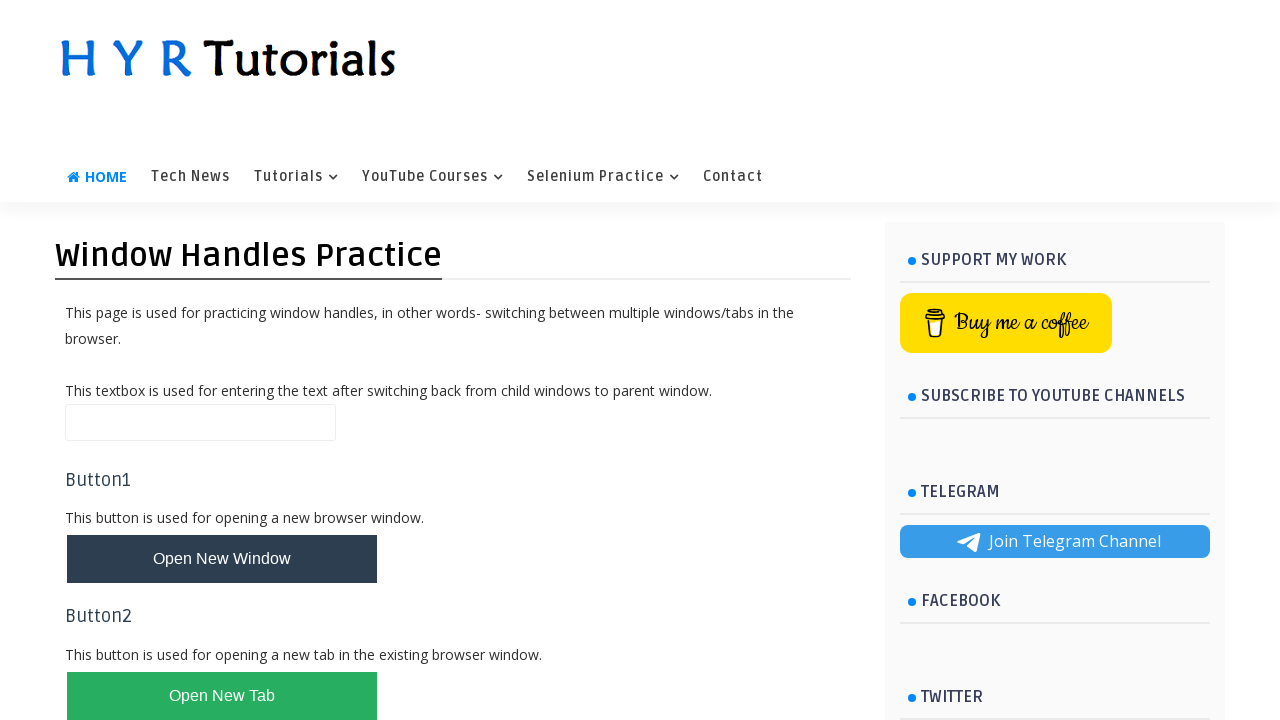

Clicked alert button, alert dialog appeared and was accepted at (114, 494) on xpath=//button[@id='alertBox']
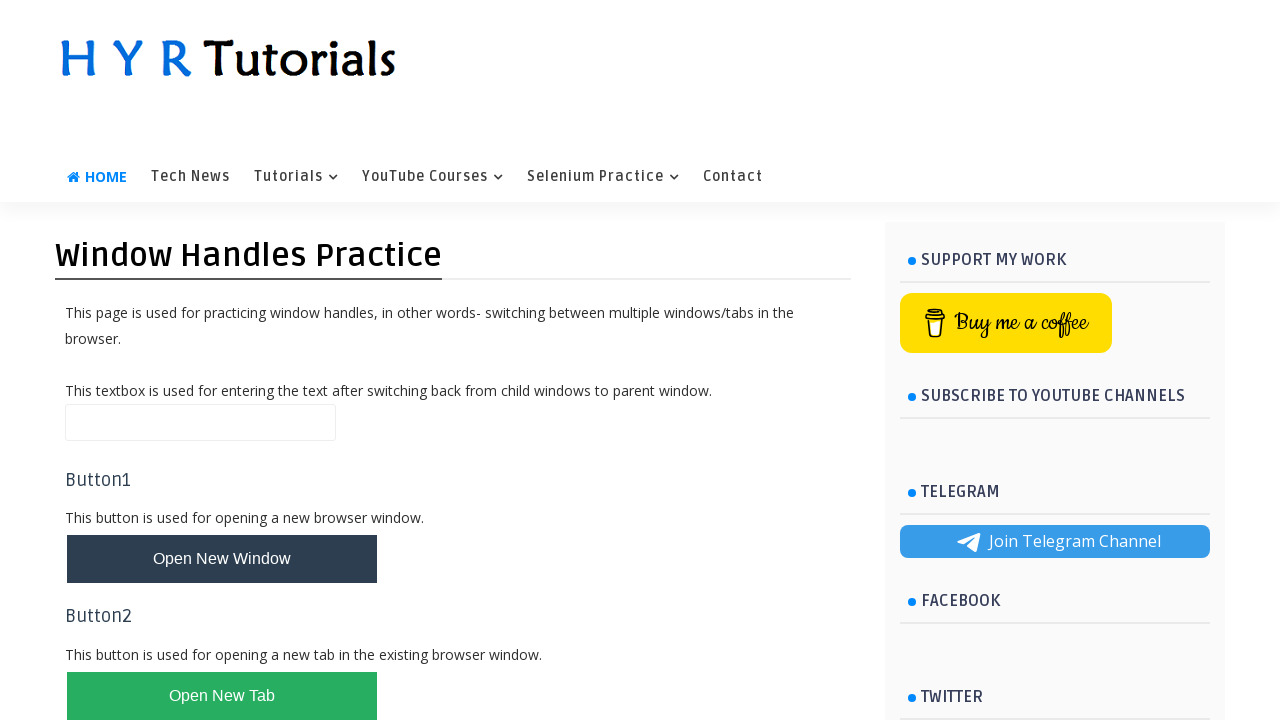

Retrieved confirmation text from alert popup
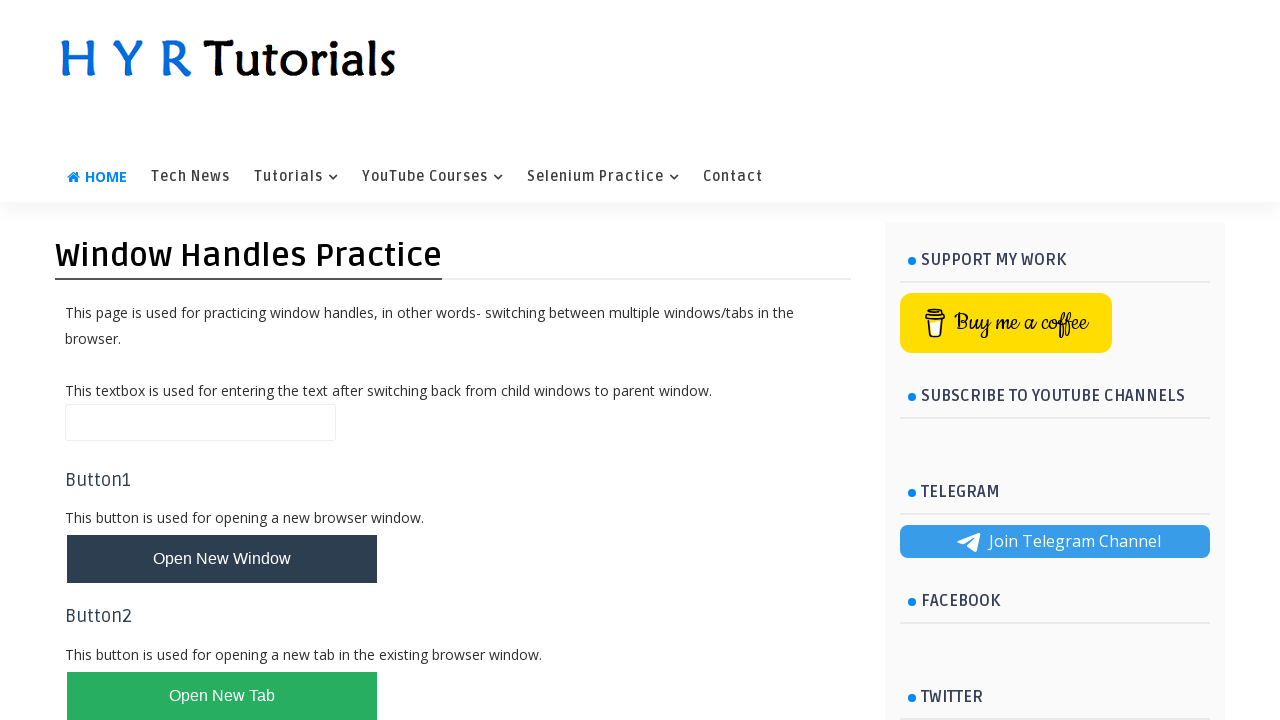

Verified confirmation text matches expected value 'You selected alert popup'
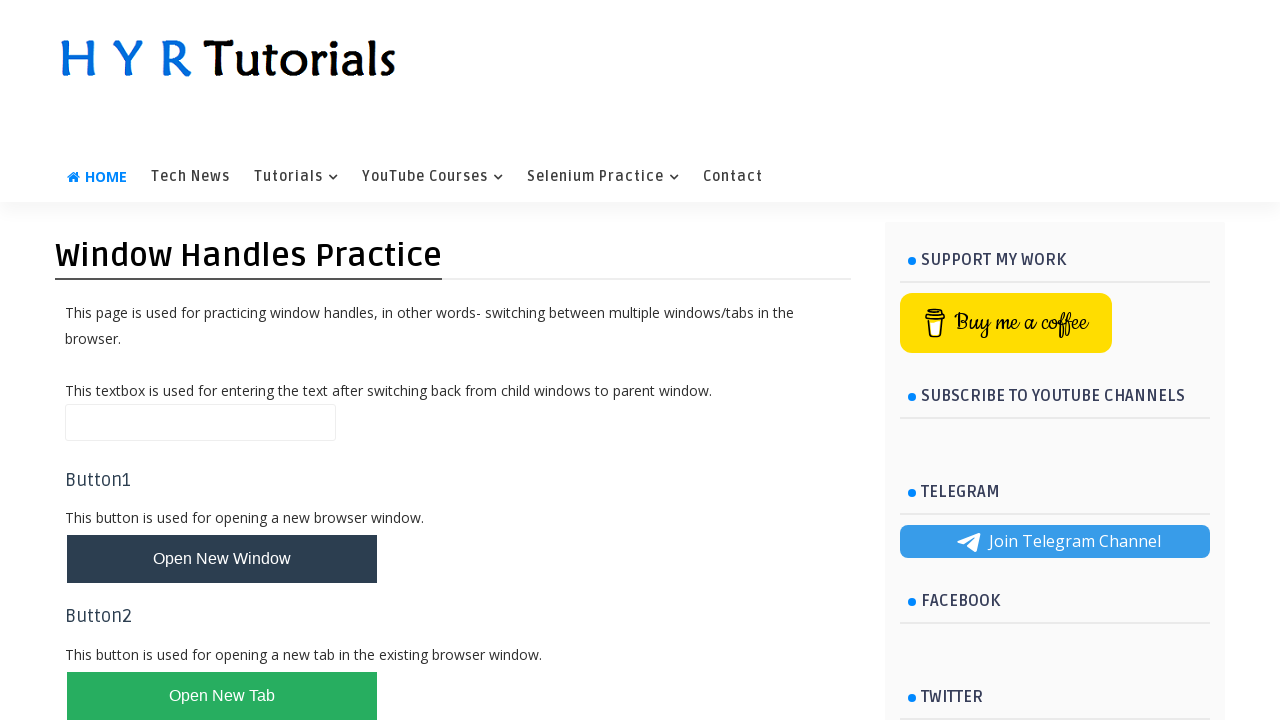

Closed the new tab
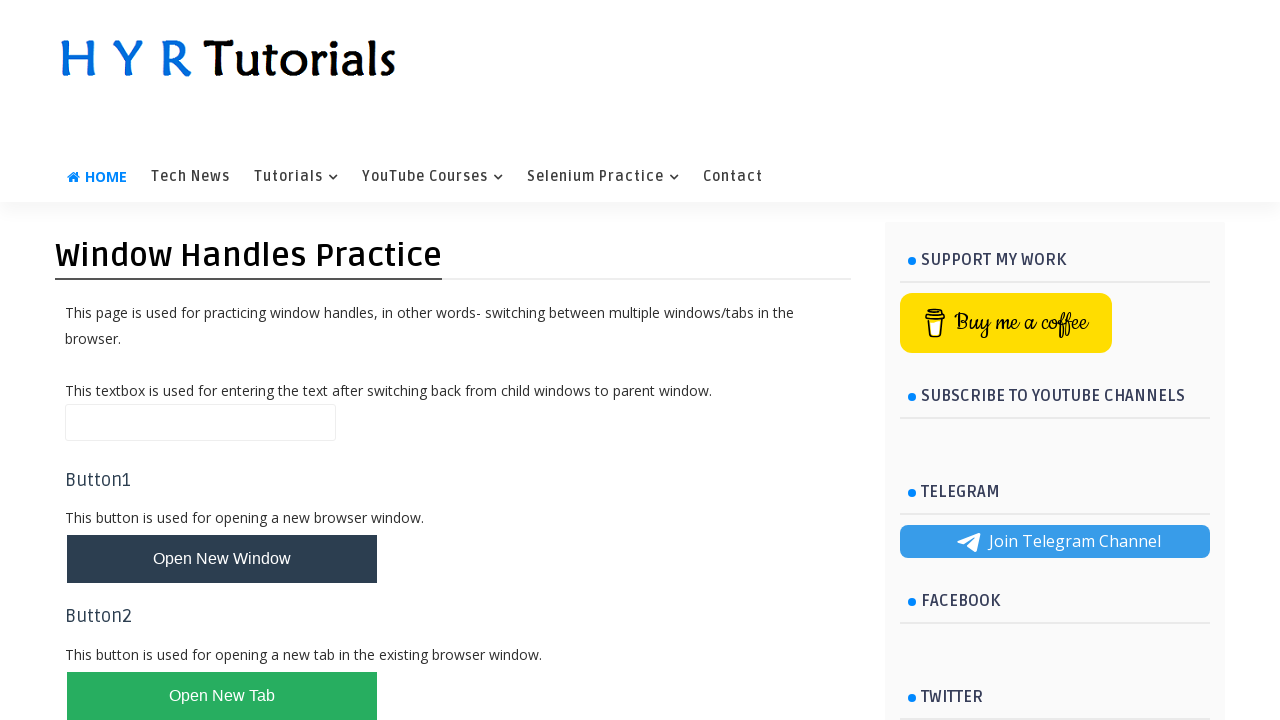

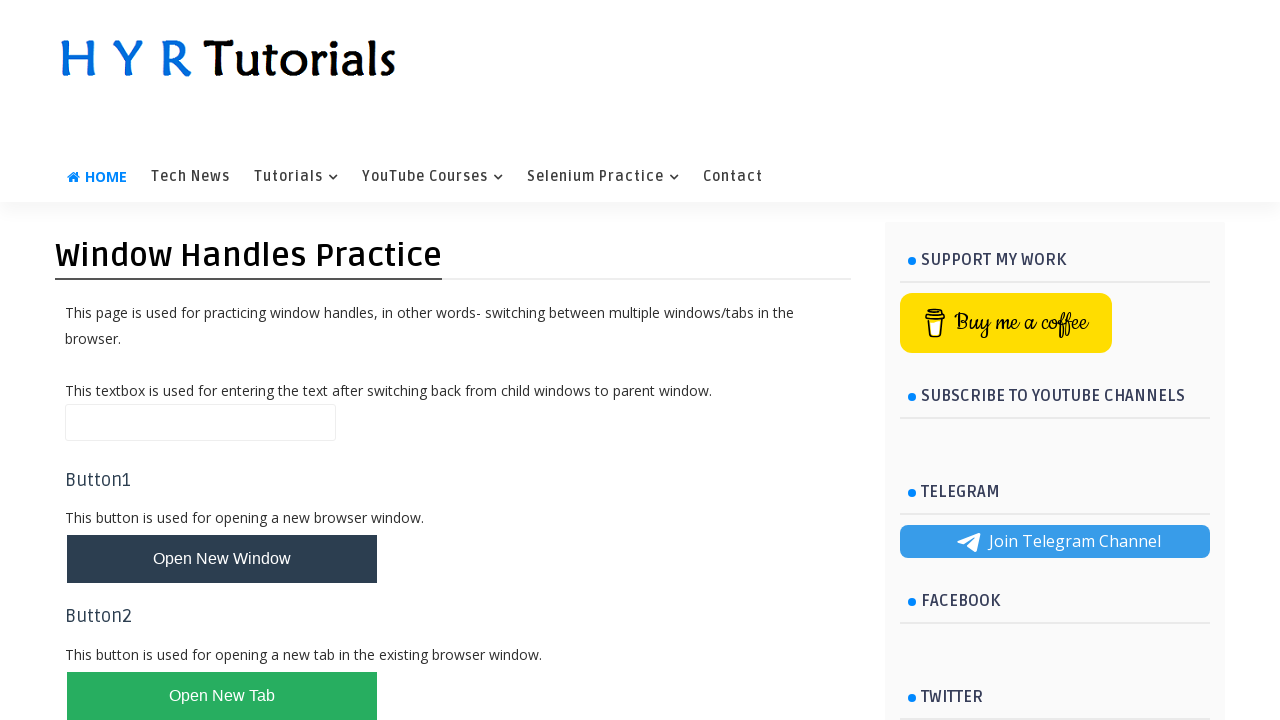